Tests filtering through Active and Completed views, then back to All to display all items.

Starting URL: https://demo.playwright.dev/todomvc

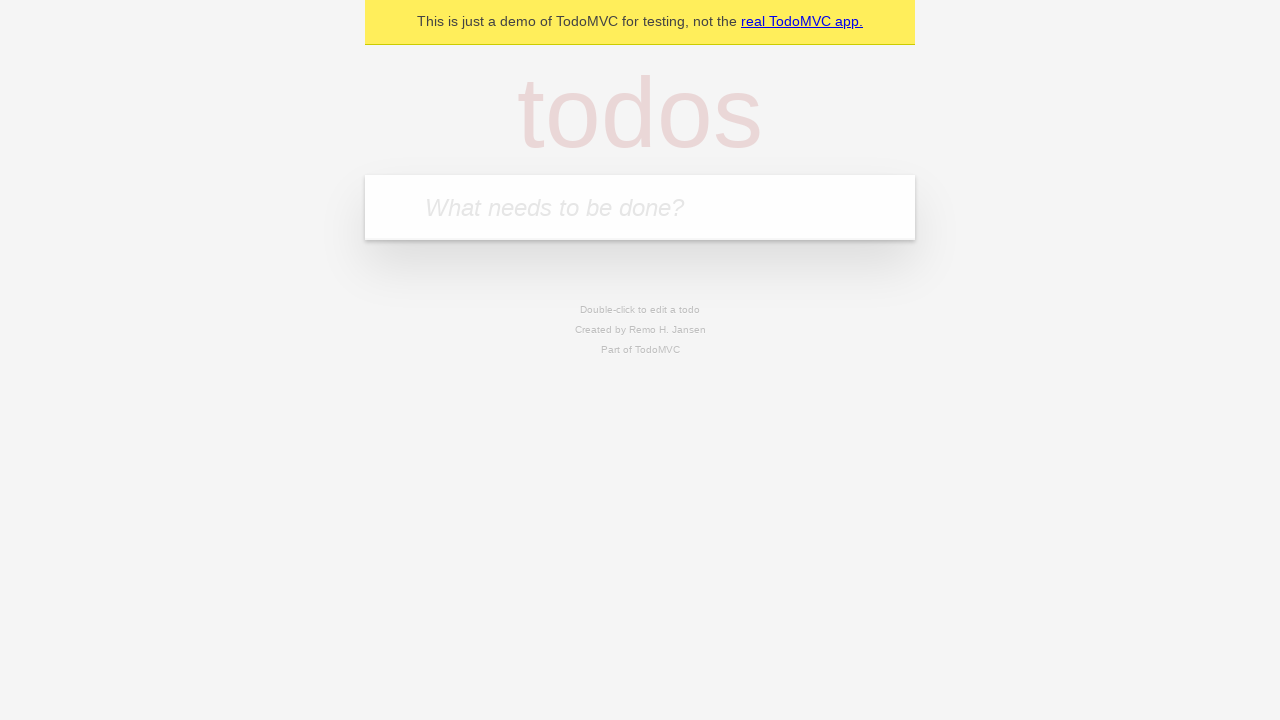

Filled todo input with 'buy some cheese' on internal:attr=[placeholder="What needs to be done?"i]
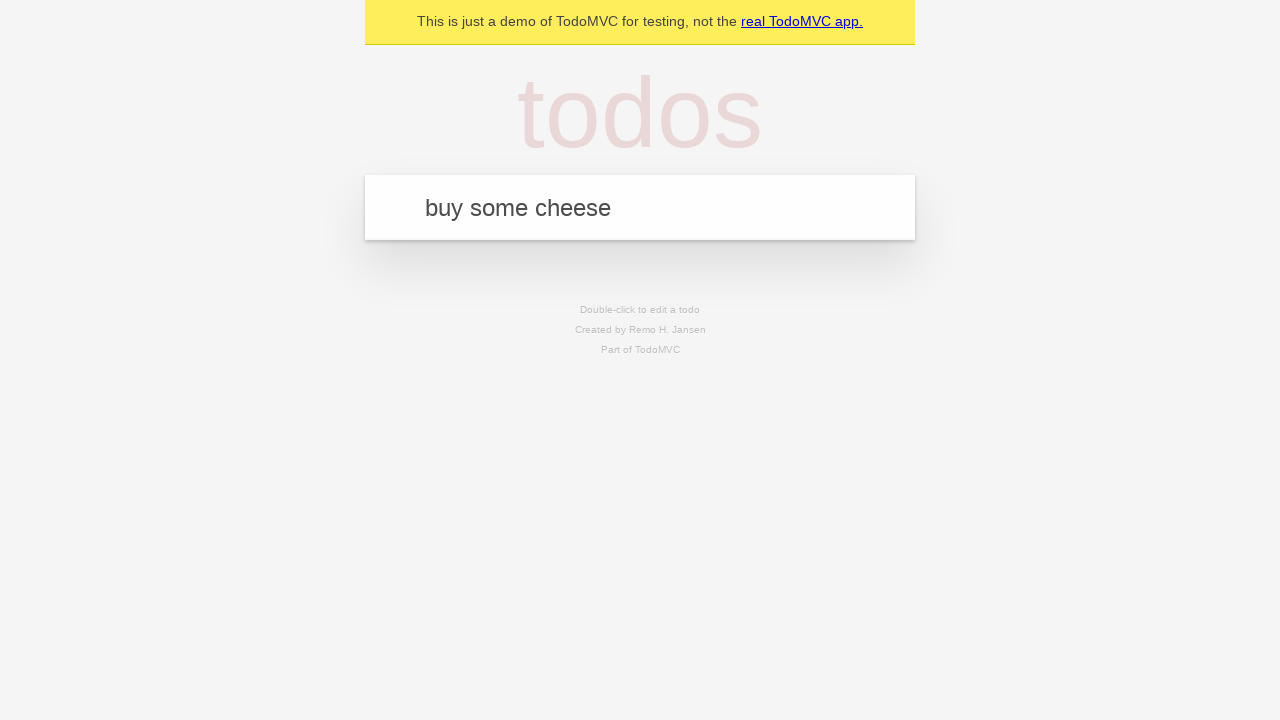

Pressed Enter to add first todo on internal:attr=[placeholder="What needs to be done?"i]
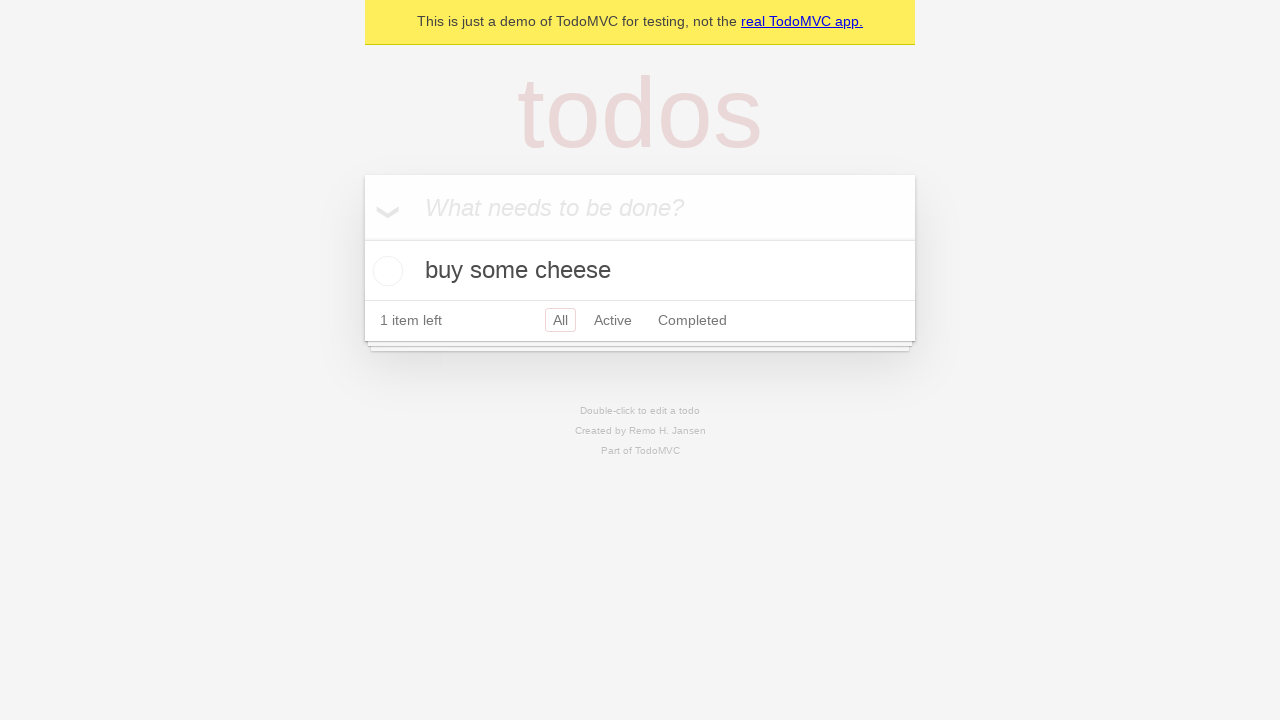

Filled todo input with 'feed the cat' on internal:attr=[placeholder="What needs to be done?"i]
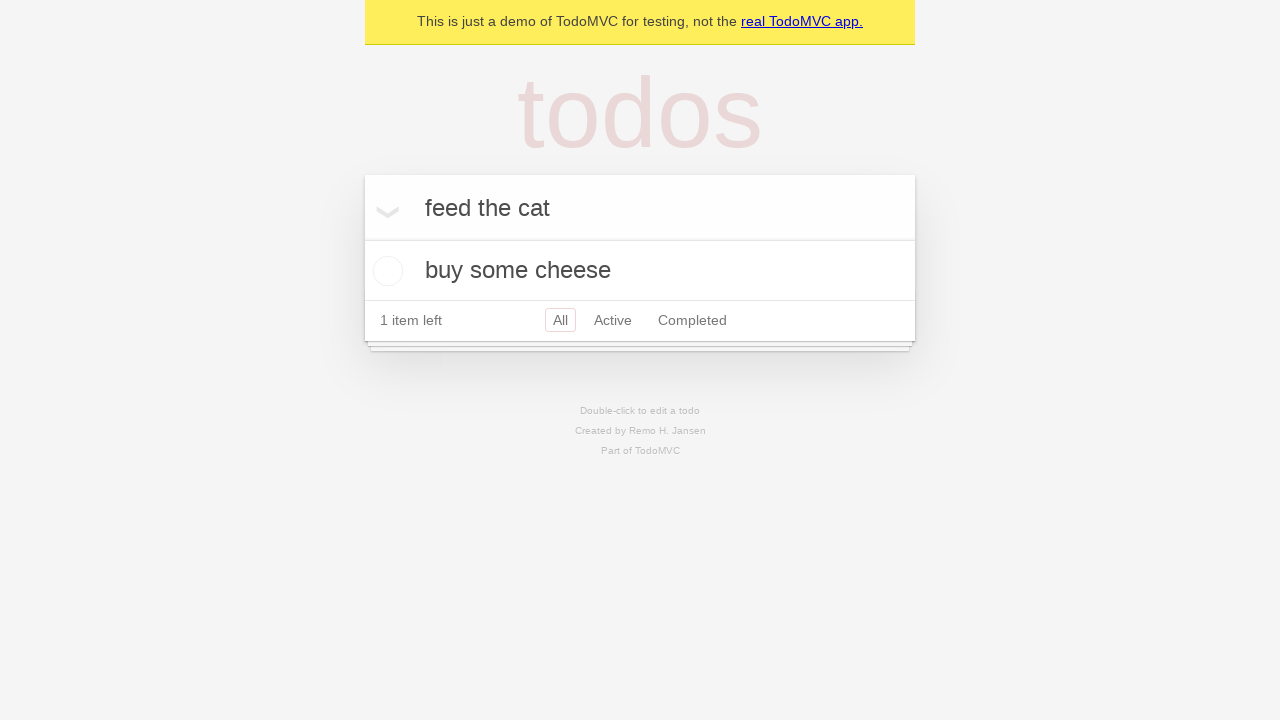

Pressed Enter to add second todo on internal:attr=[placeholder="What needs to be done?"i]
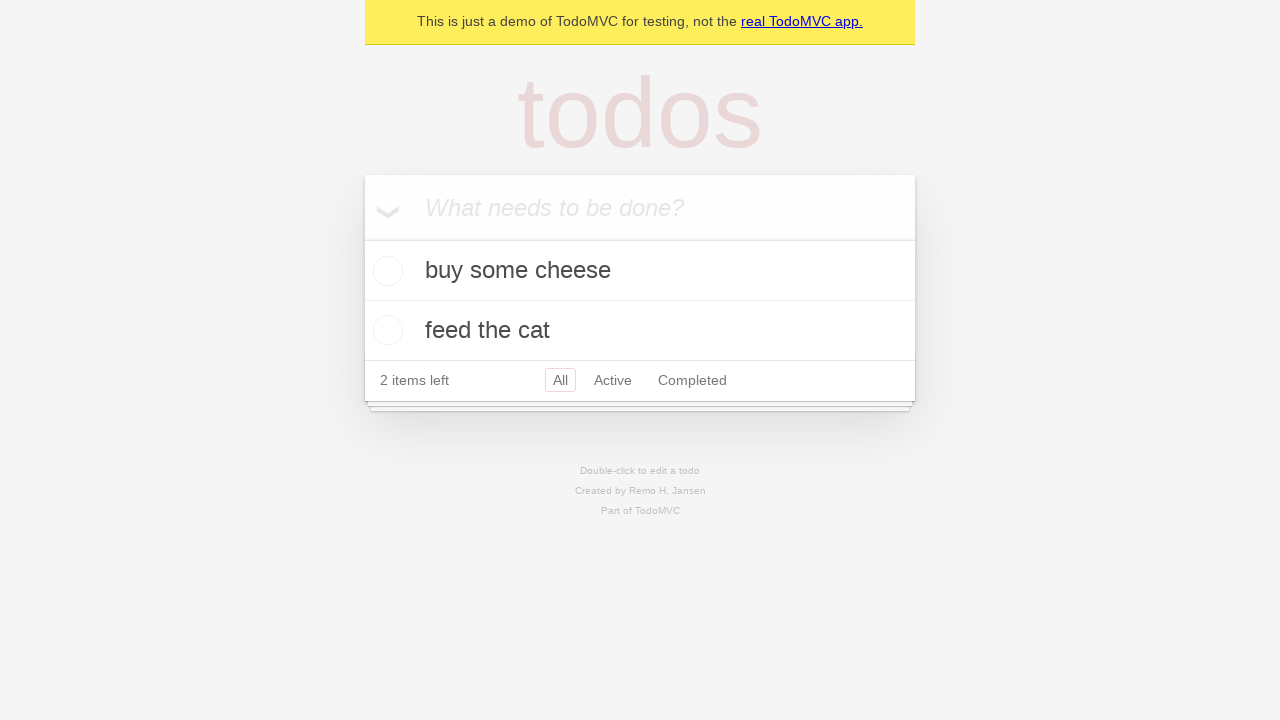

Filled todo input with 'book a doctors appointment' on internal:attr=[placeholder="What needs to be done?"i]
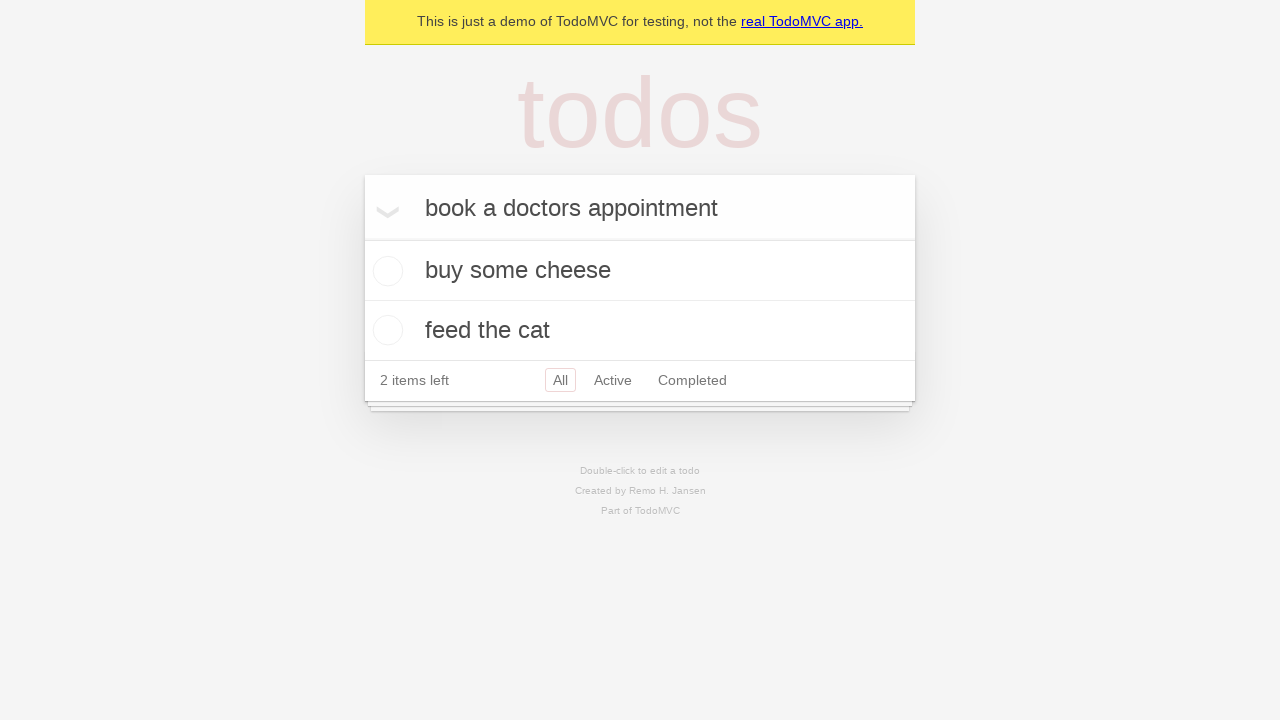

Pressed Enter to add third todo on internal:attr=[placeholder="What needs to be done?"i]
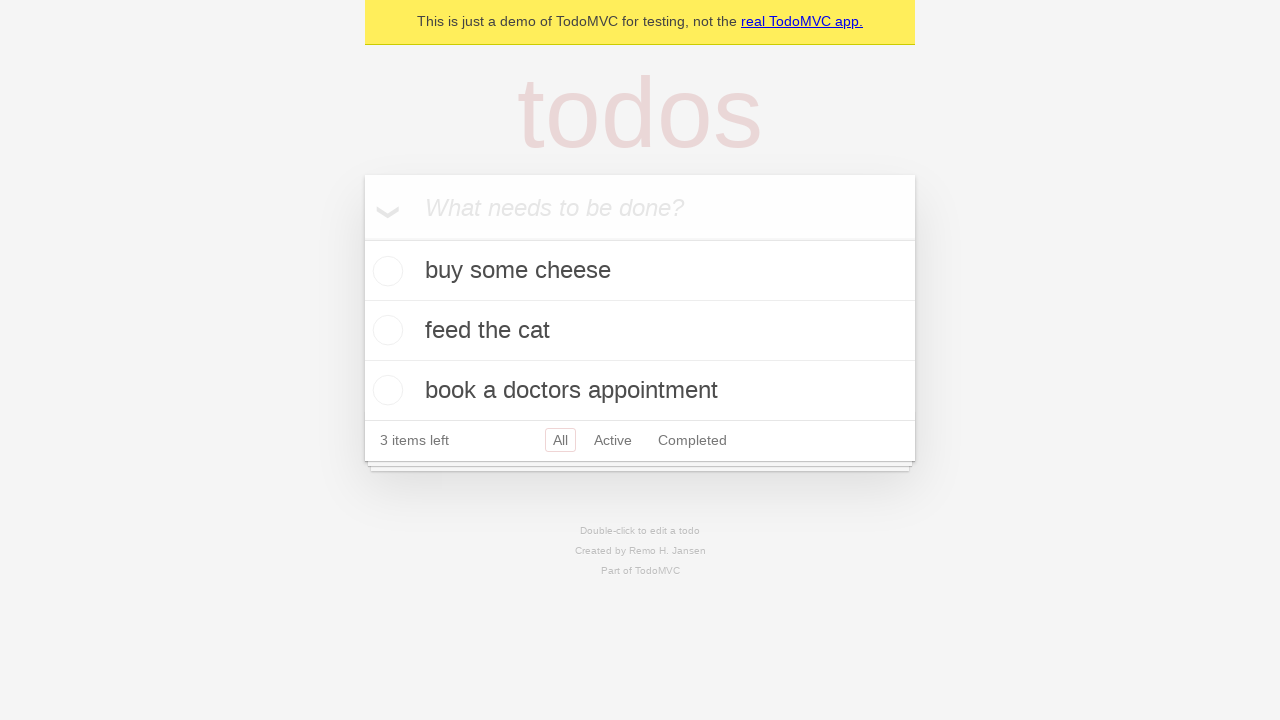

Checked the second todo item at (385, 330) on internal:testid=[data-testid="todo-item"s] >> nth=1 >> internal:role=checkbox
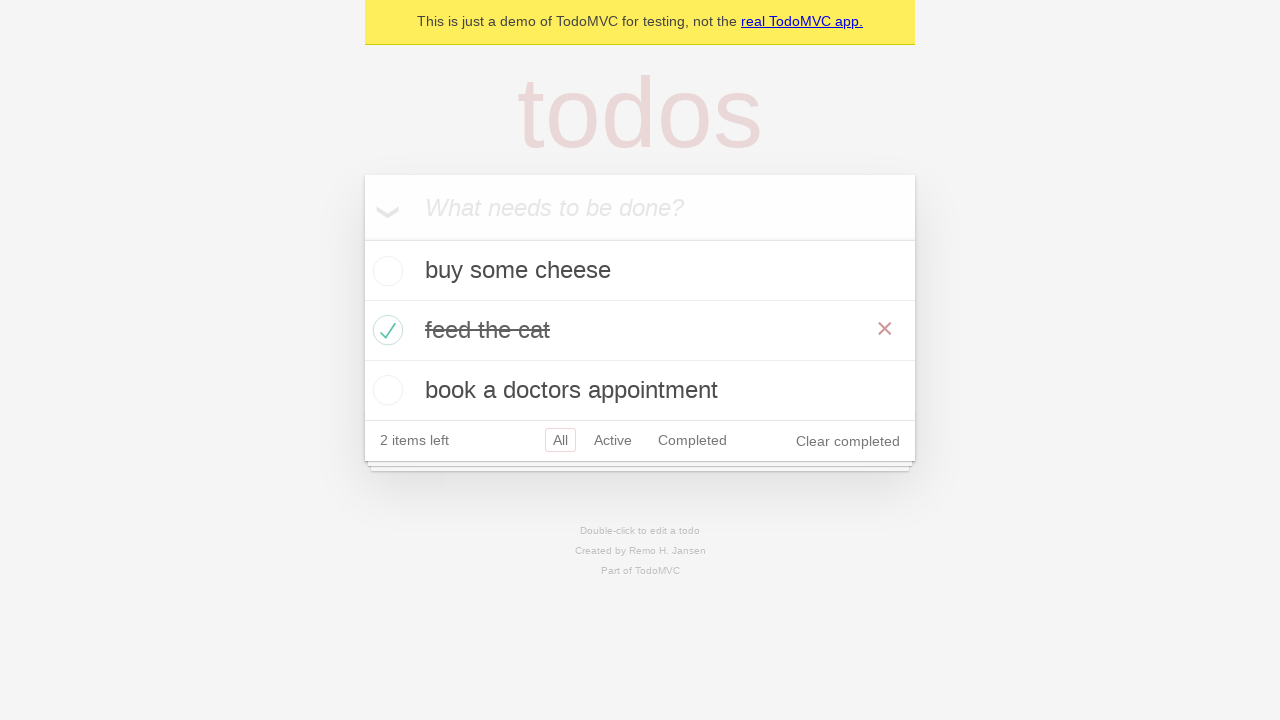

Clicked Active filter to display only active todos at (613, 440) on internal:role=link[name="Active"i]
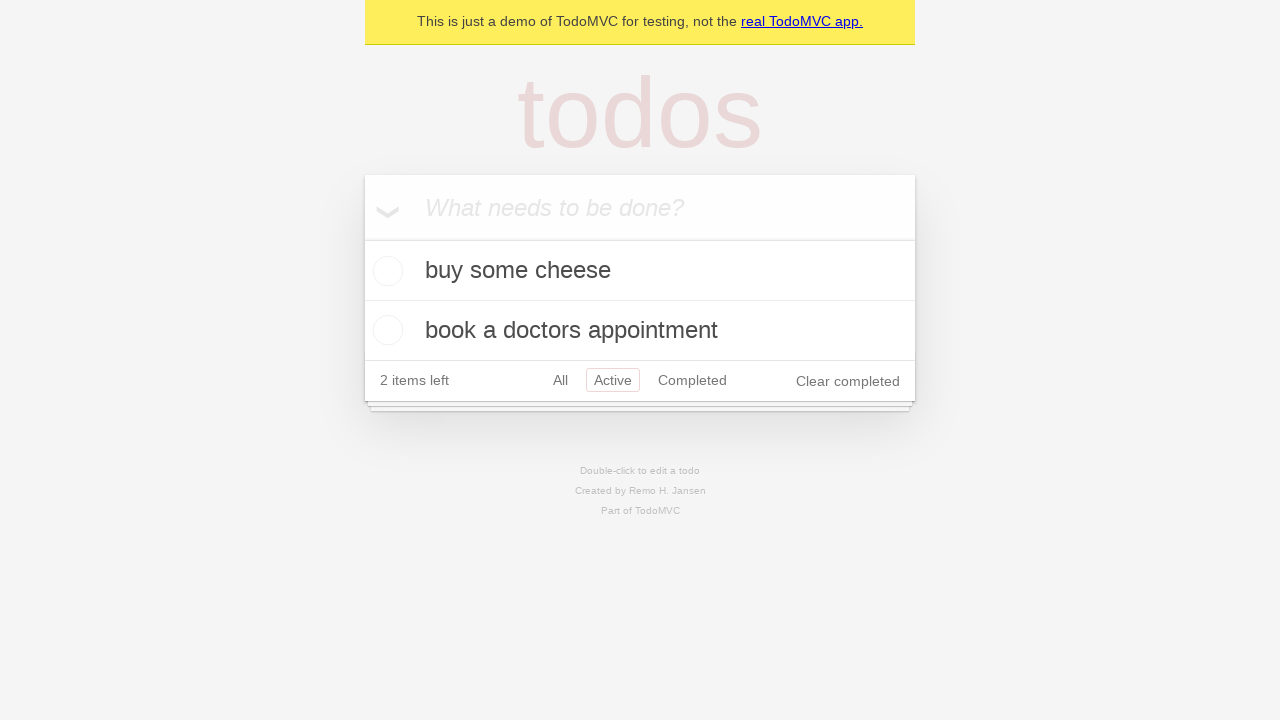

Clicked Completed filter to display only completed todos at (692, 380) on internal:role=link[name="Completed"i]
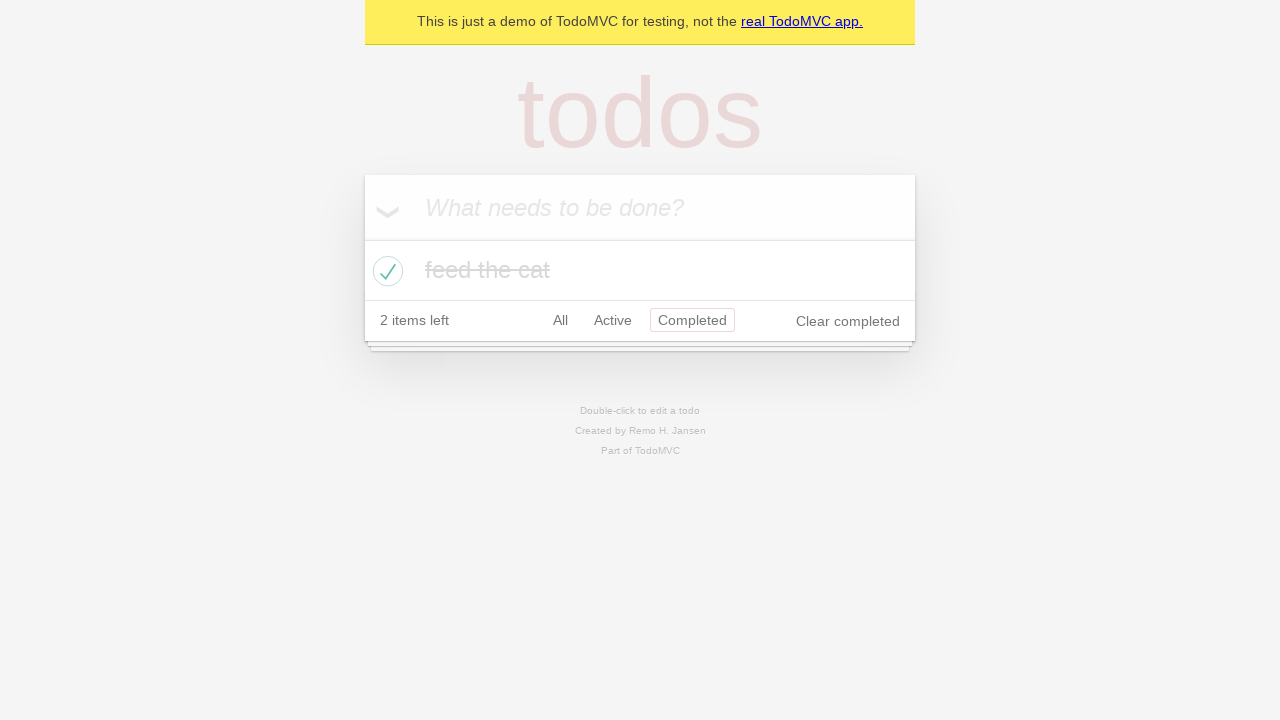

Clicked All filter to display all todos at (560, 320) on internal:role=link[name="All"i]
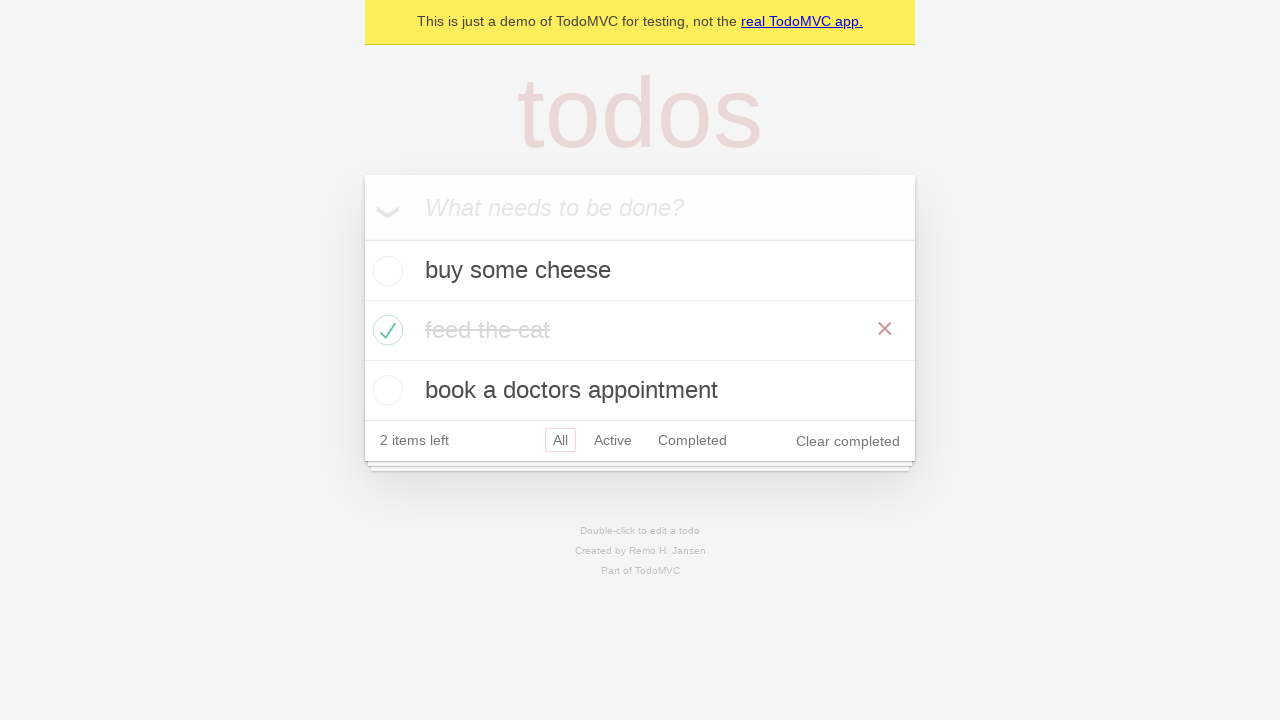

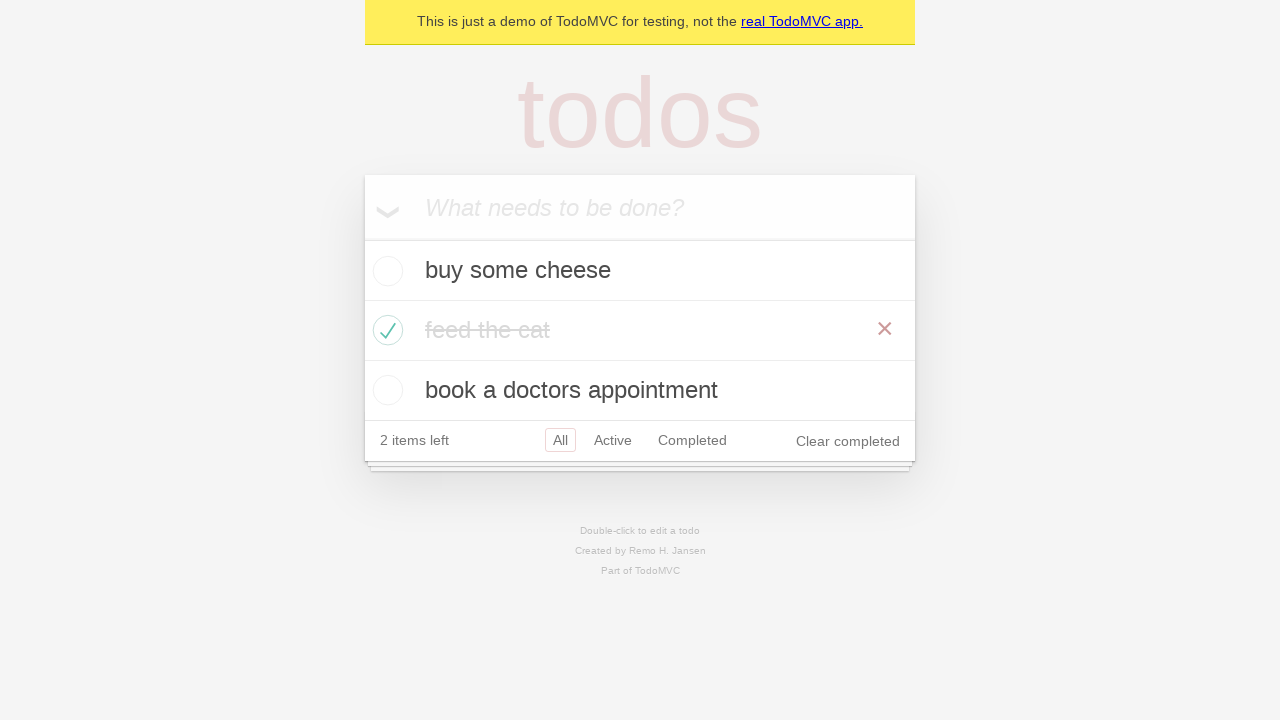